Tests the forgot password form by typing an email address into the email input field with simulated human typing speed

Starting URL: https://the-internet.herokuapp.com/forgot_password

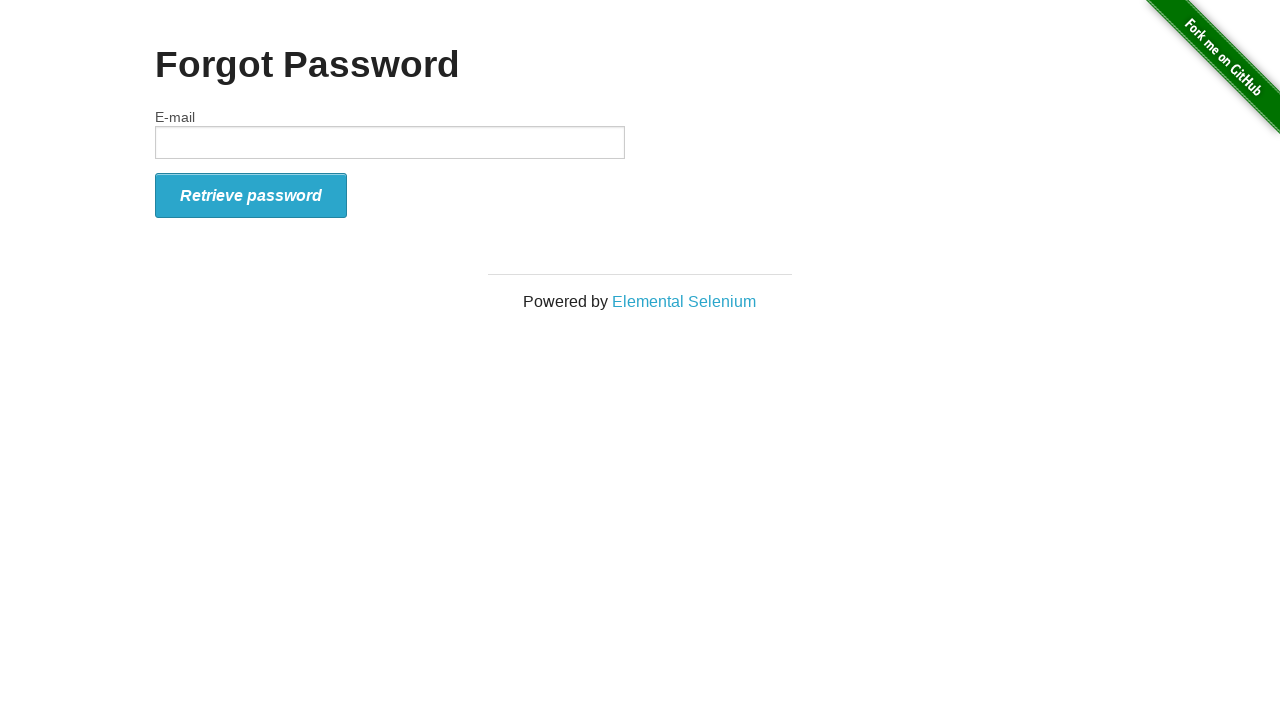

Navigated to forgot password page
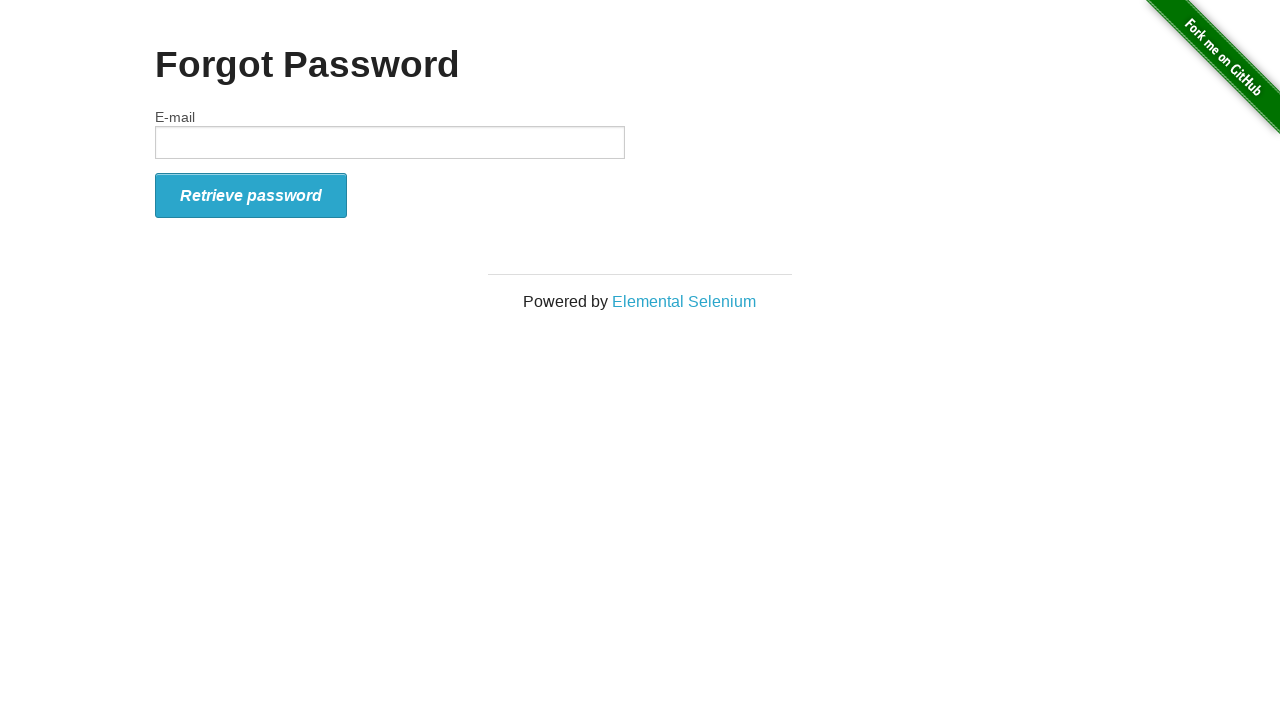

Typed email address 'sarah.martinez@example.com' into email field with simulated human typing speed on #email
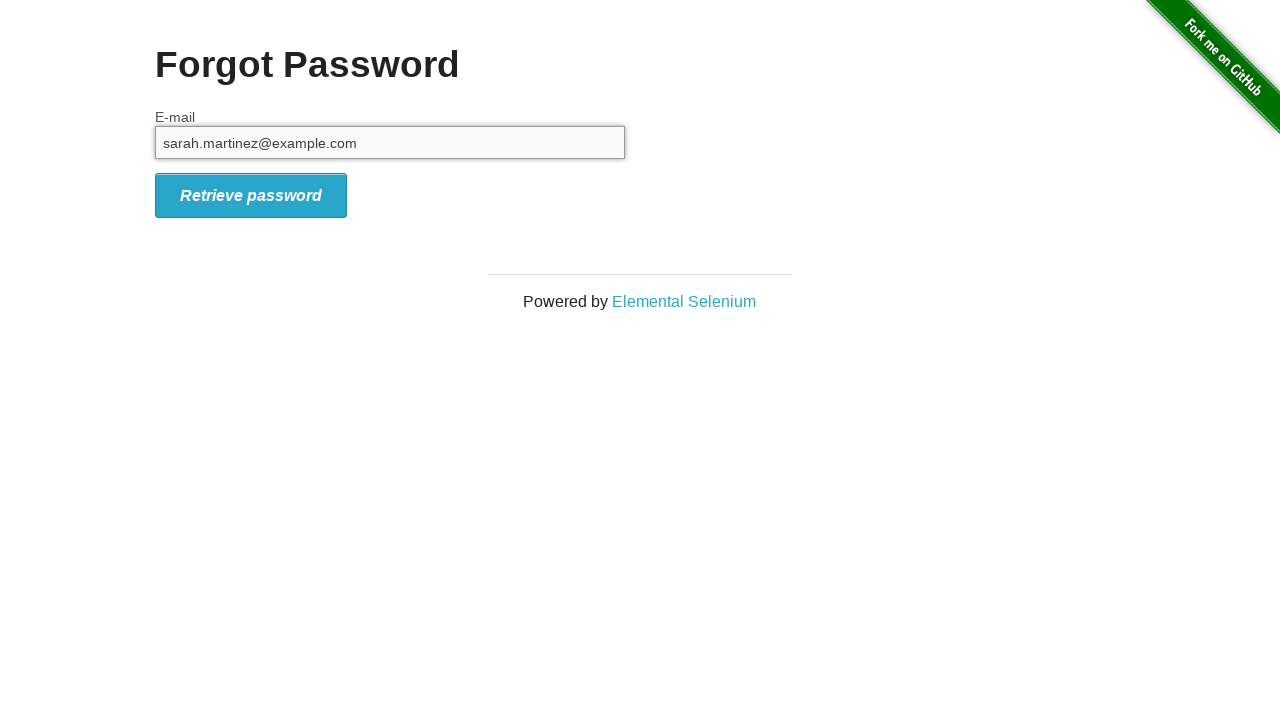

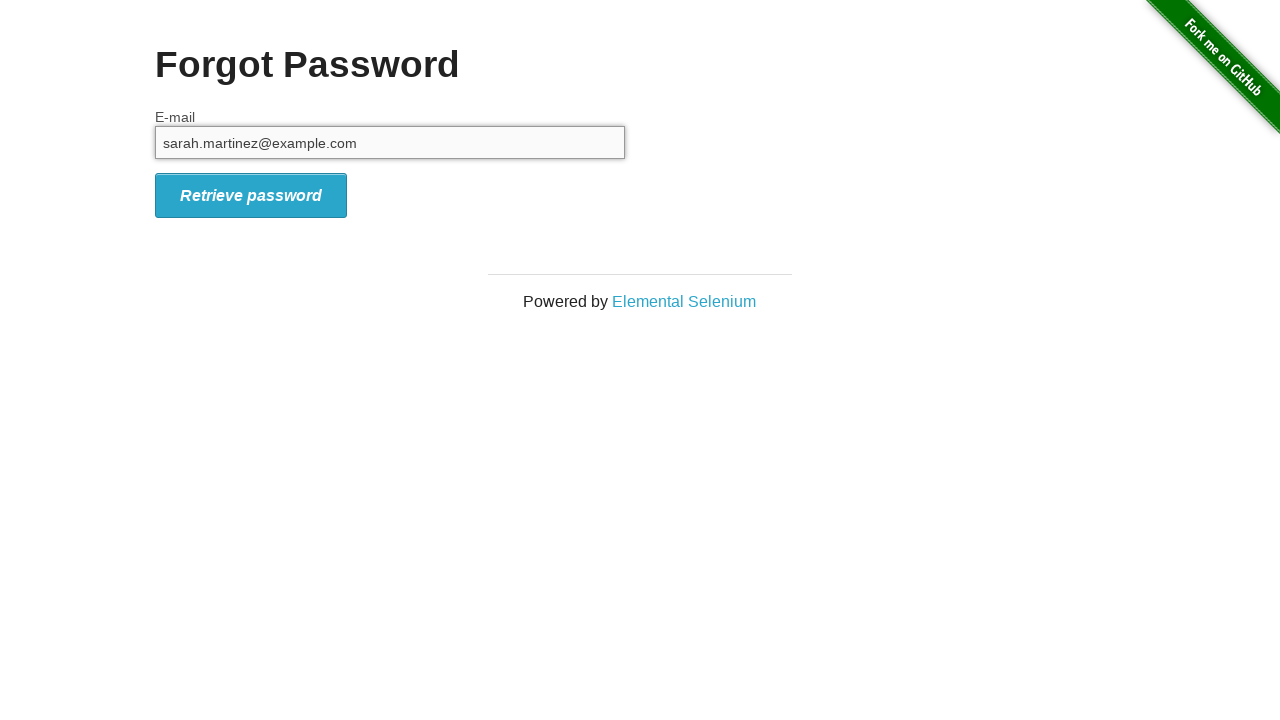